Tests a registration form by filling in first name, last name, and email fields, then submitting and verifying the success message.

Starting URL: http://suninjuly.github.io/registration1.html

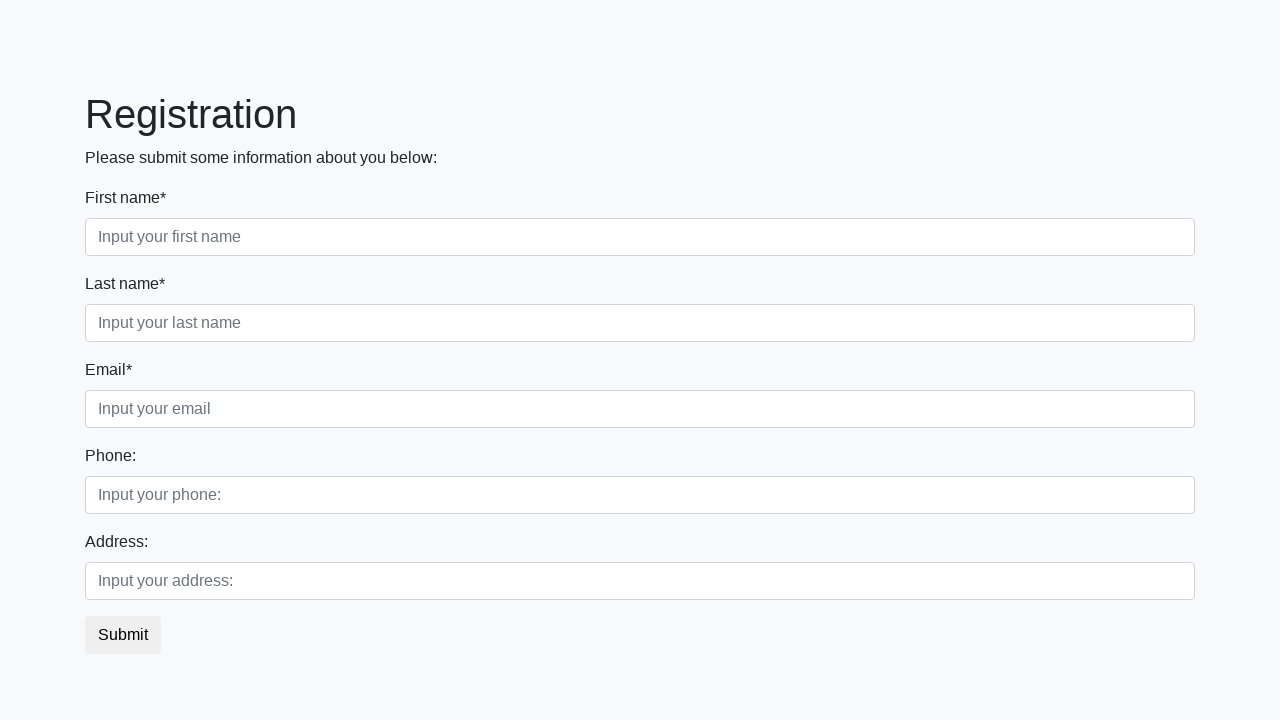

Filled first name field with 'Ivan' on .first_block:nth-child(1) .form-control.first
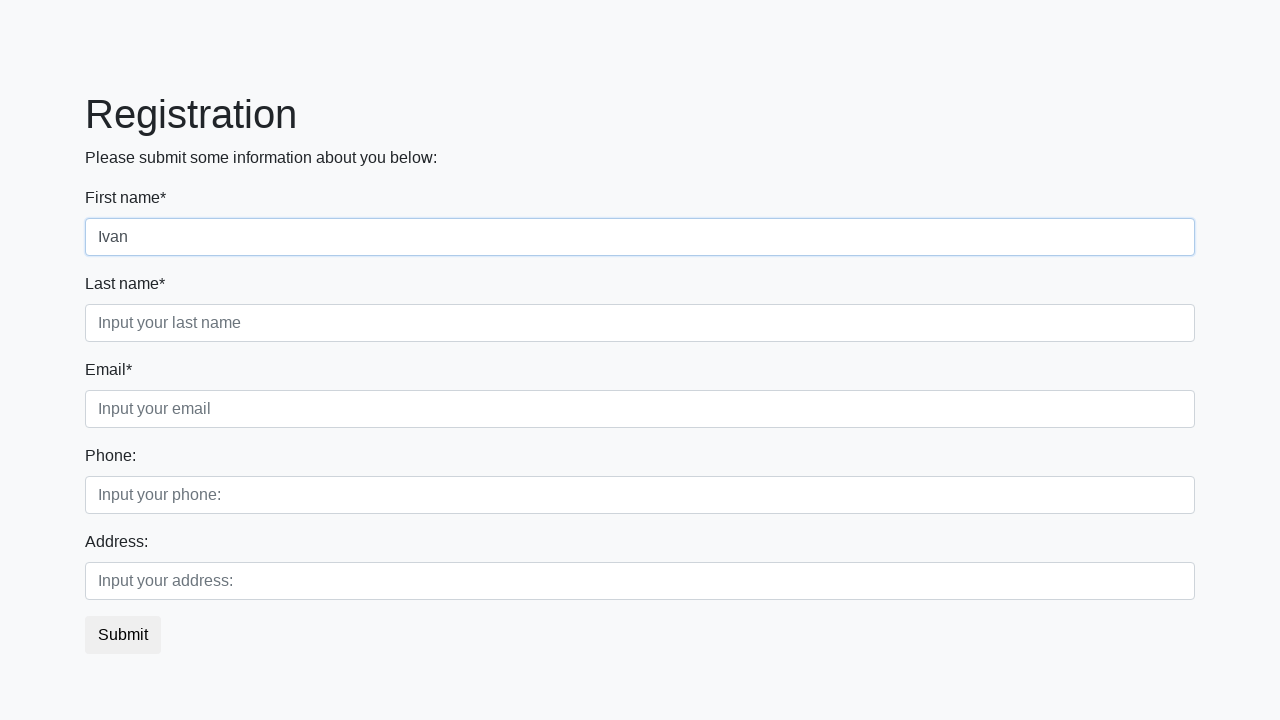

Filled last name field with 'Petrov' on div .first_block .form-control.second
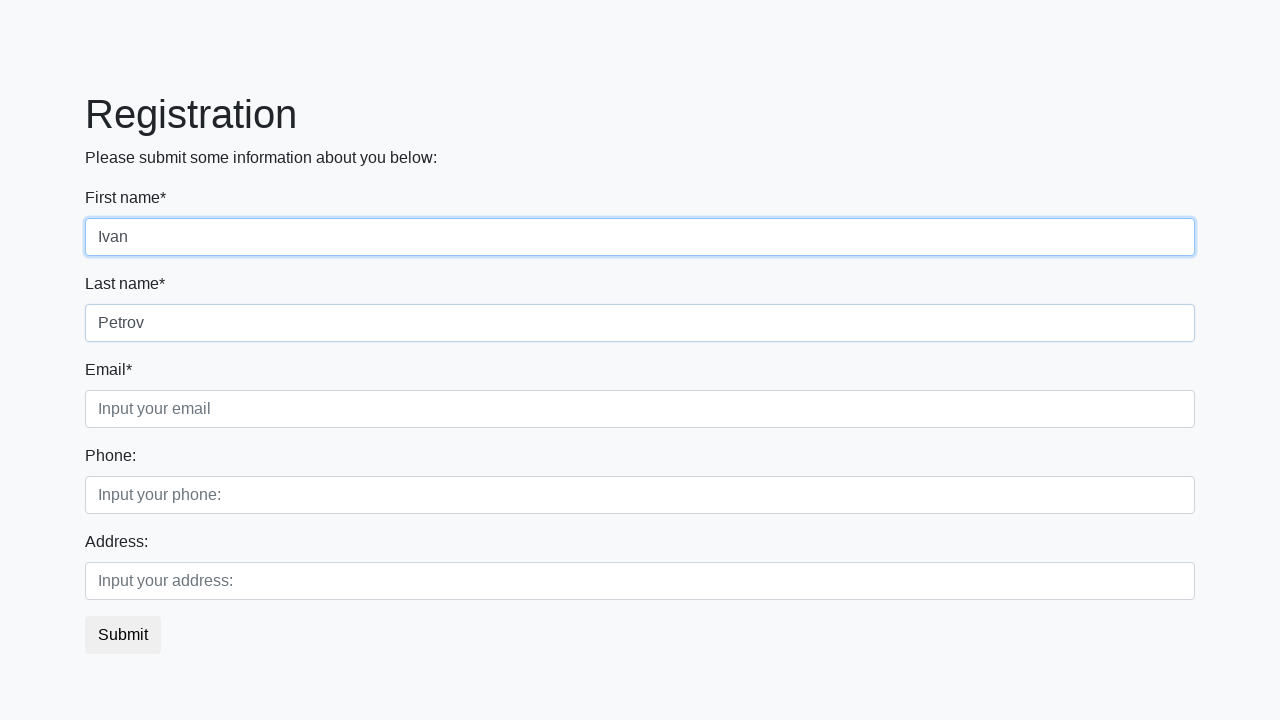

Filled email field with 'test@mail.ru' on div .first_block .form-control.third
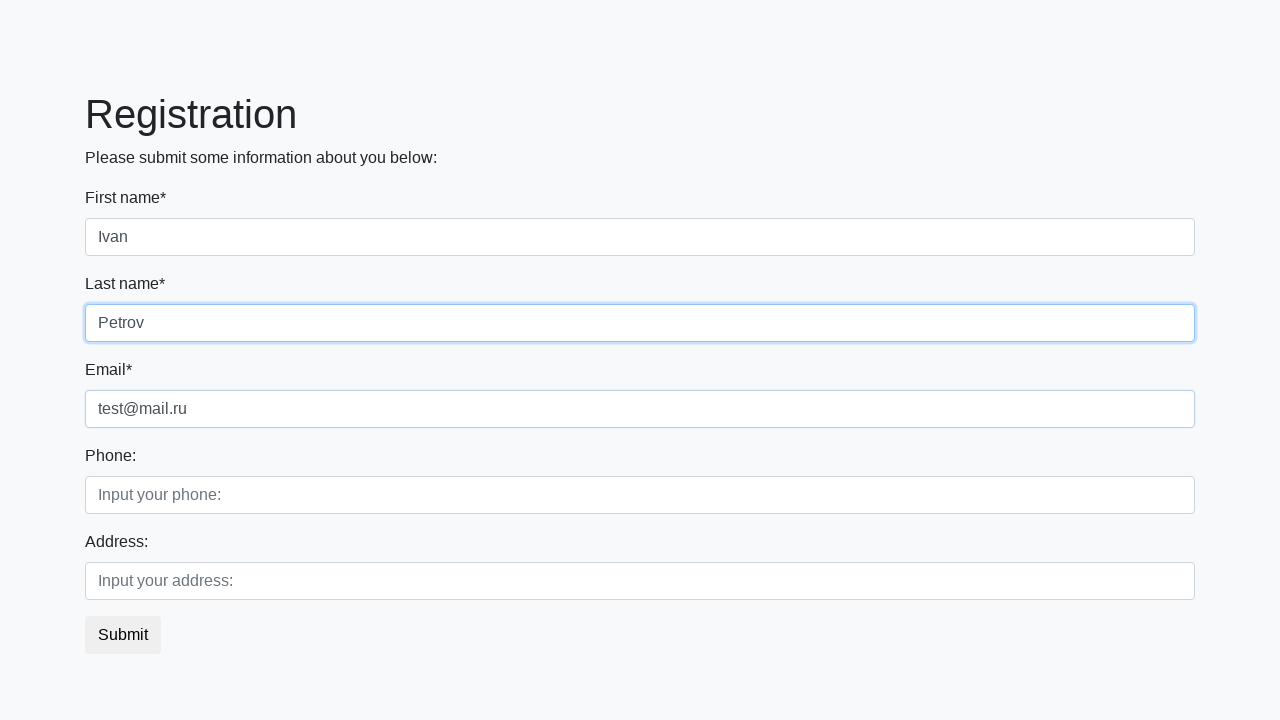

Clicked submit button to register at (123, 635) on button.btn
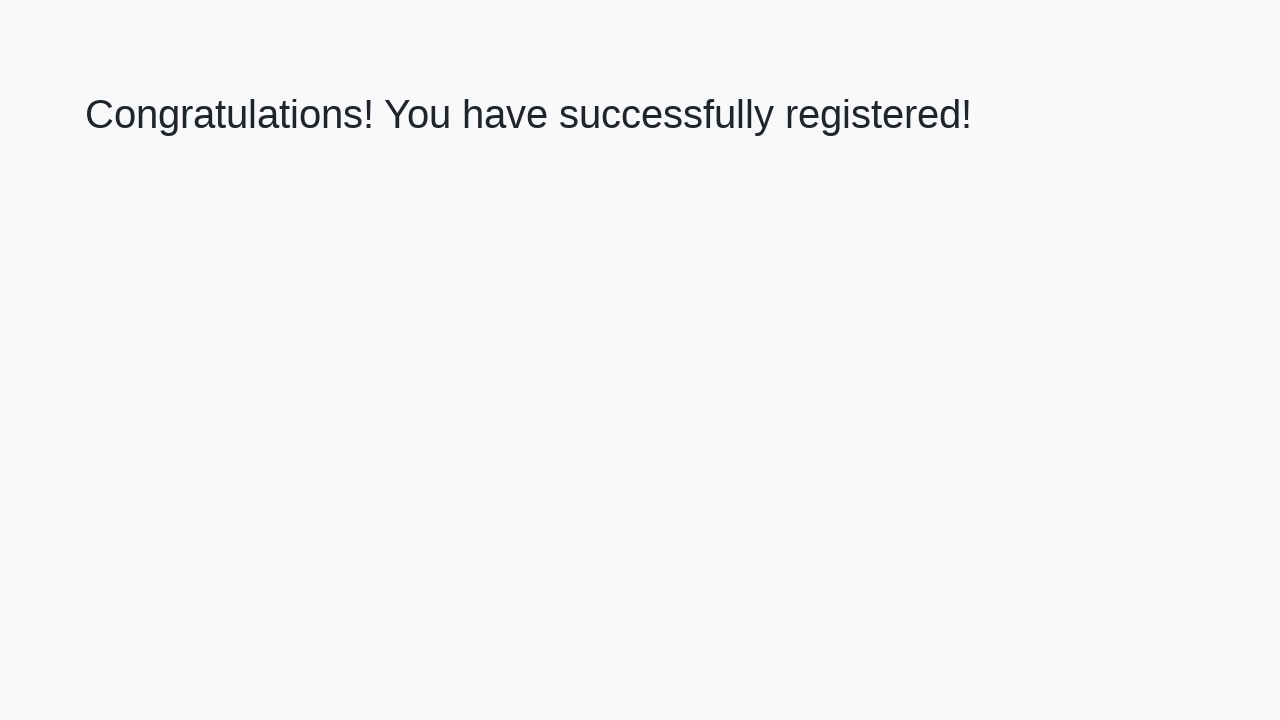

Success message heading loaded, registration verified
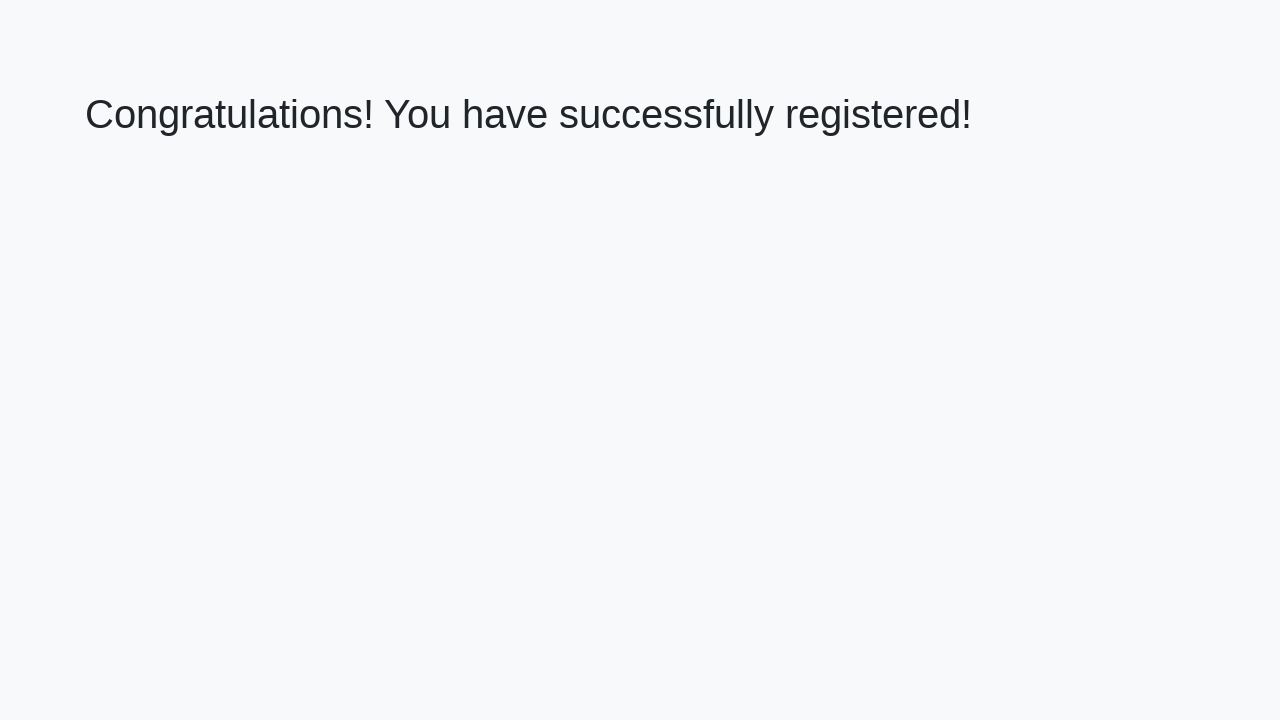

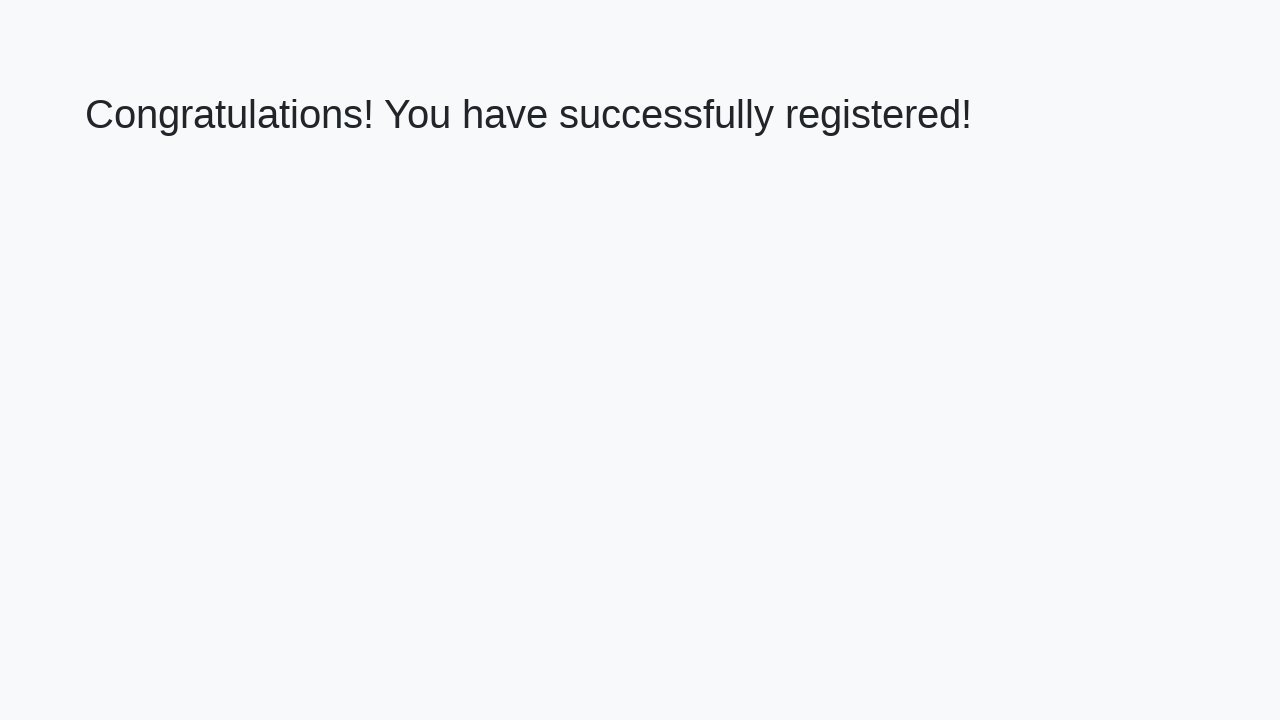